Tests drag and drop functionality by dragging an element from source to target location on jQuery UI demo page

Starting URL: https://jqueryui.com/resources/demos/droppable/default.html

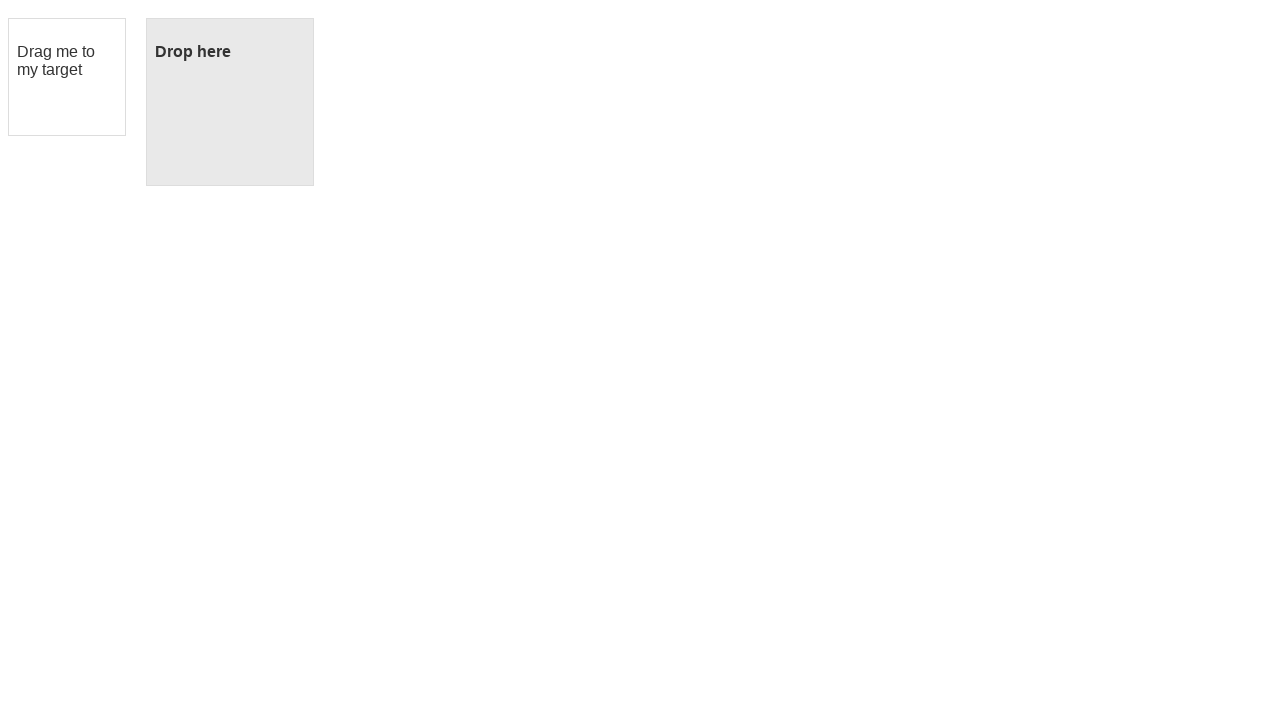

Located source draggable element with id 'draggable'
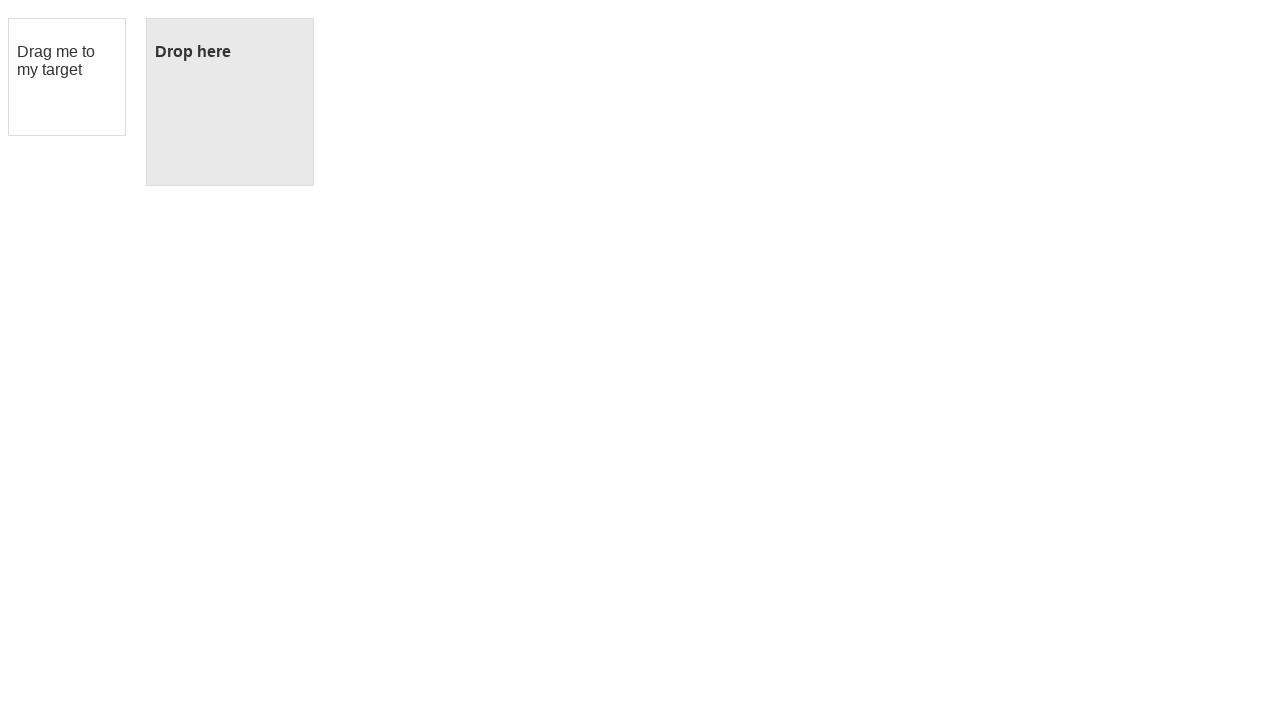

Located target droppable element with id 'droppable'
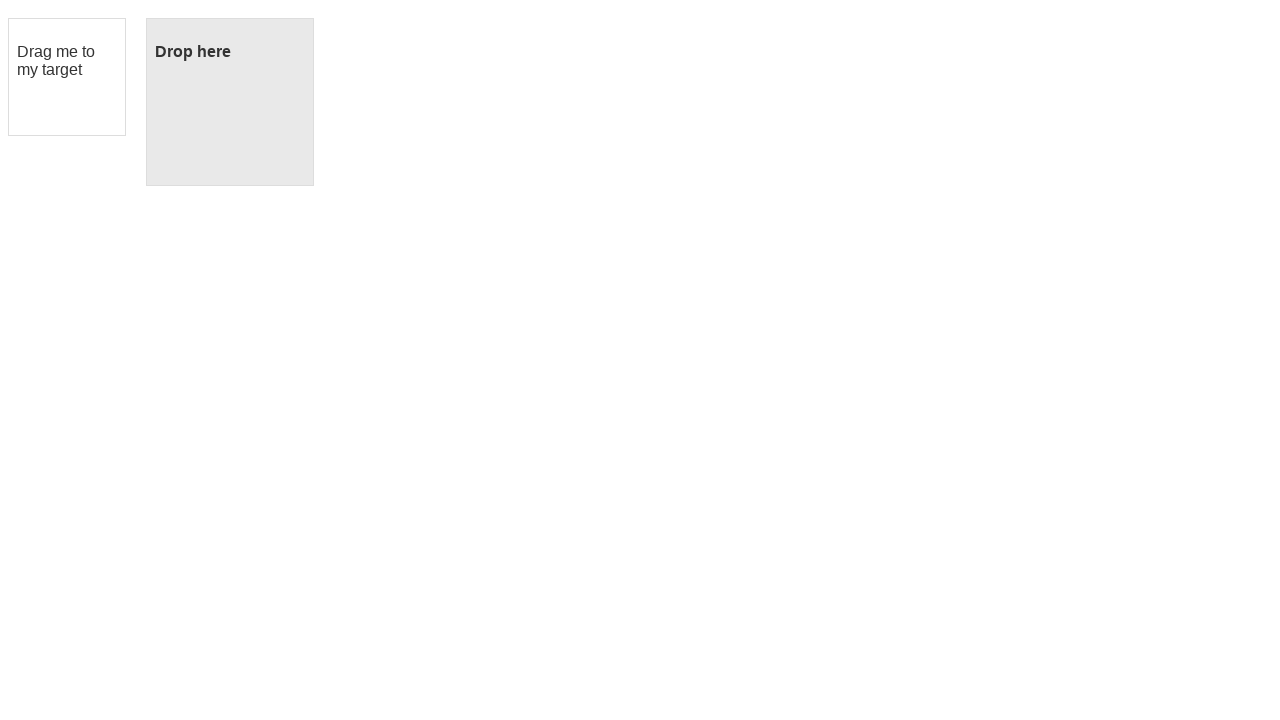

Dragged element from source to target location at (230, 102)
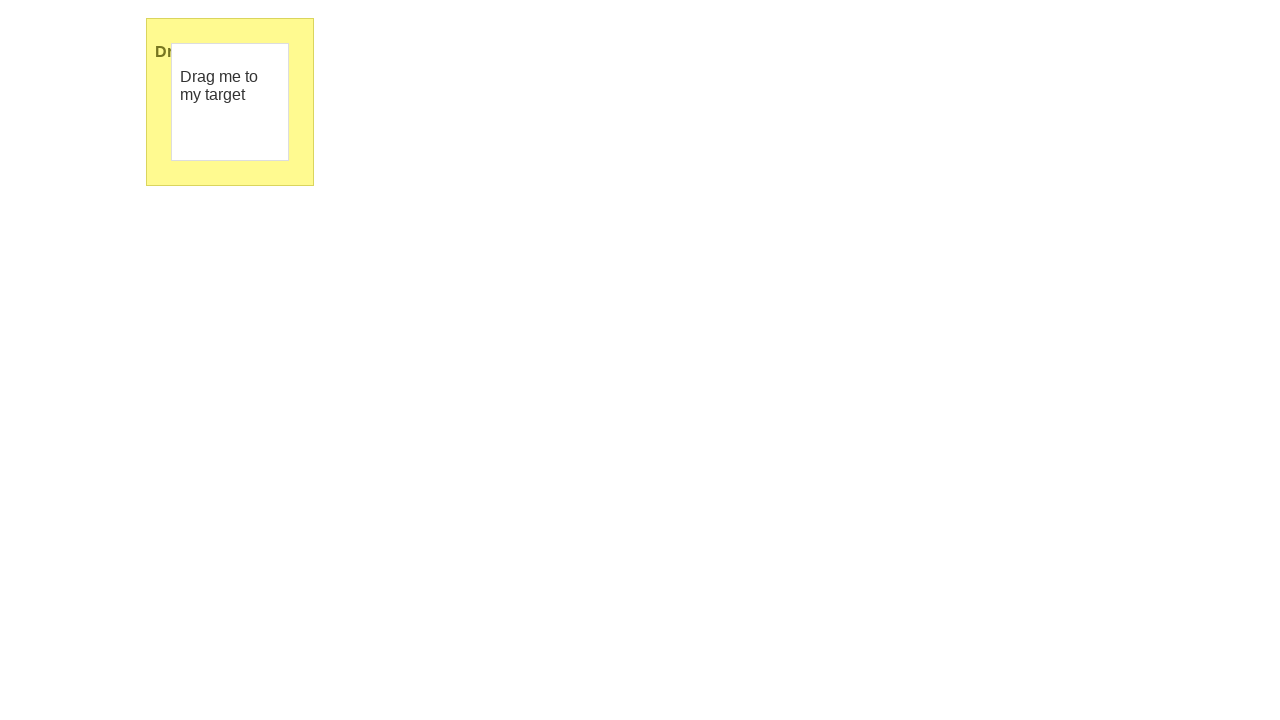

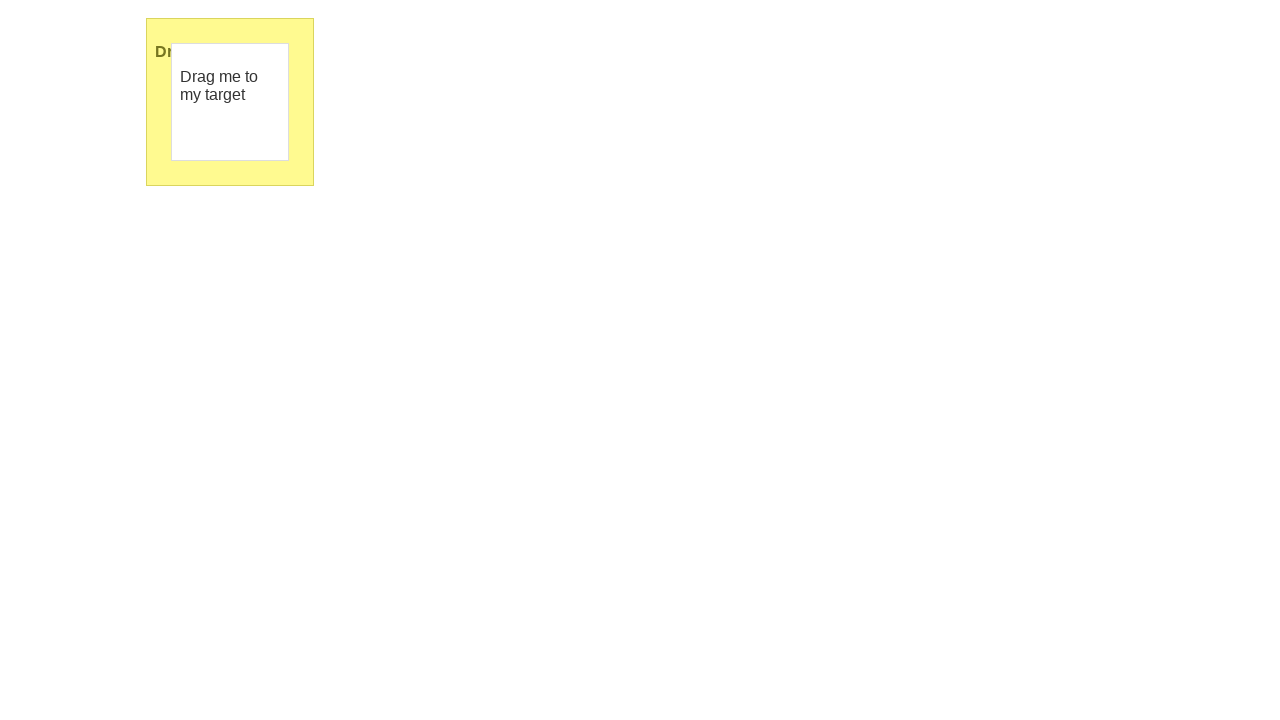